Tests contact form validation by submitting invalid data and verifying error messages are displayed

Starting URL: http://jupiter.cloud.planittesting.com

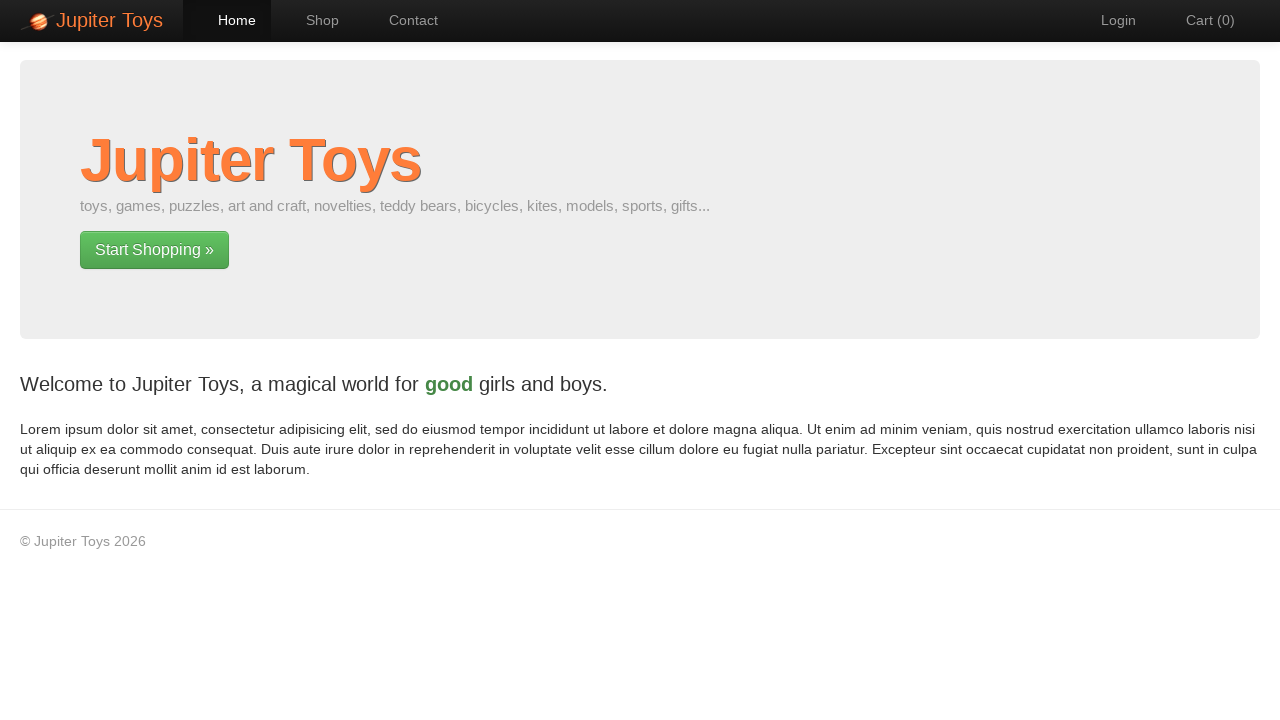

Clicked on contact page link at (404, 20) on xpath=//body/div[1]/div[1]/div[1]/div[1]/ul[1]/li[3]/a[1]
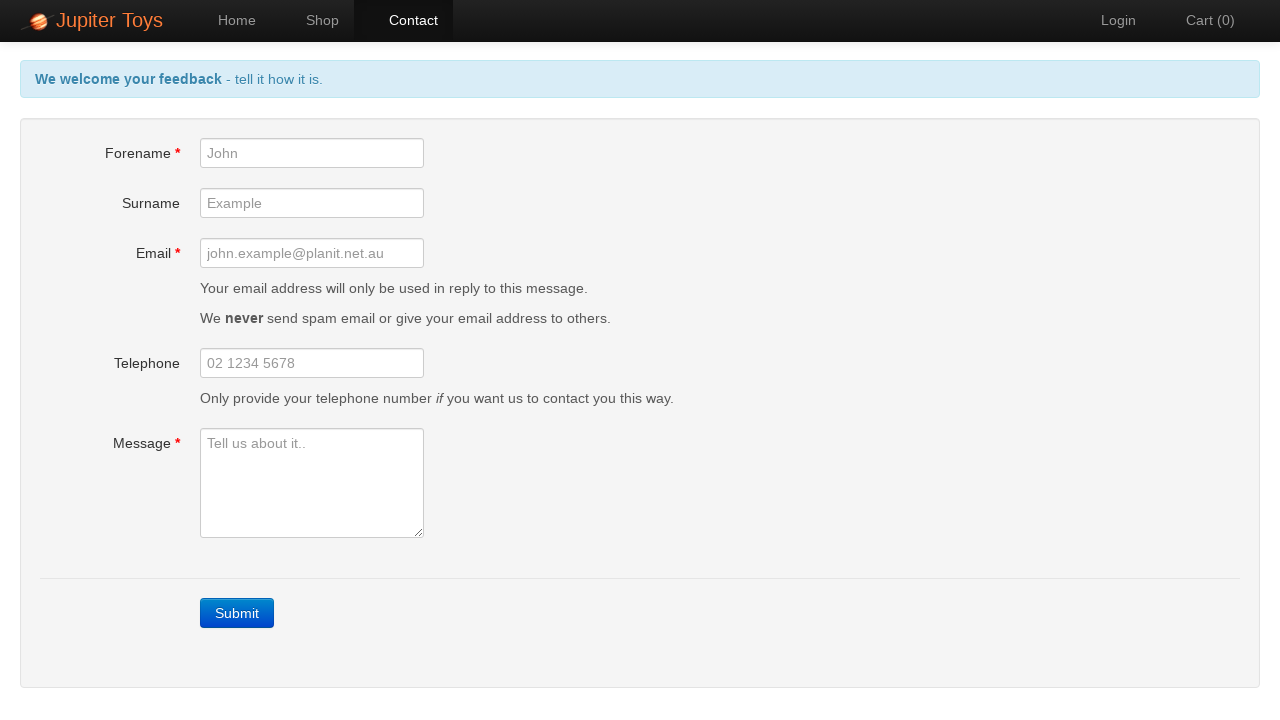

Left forename field empty on input#forename
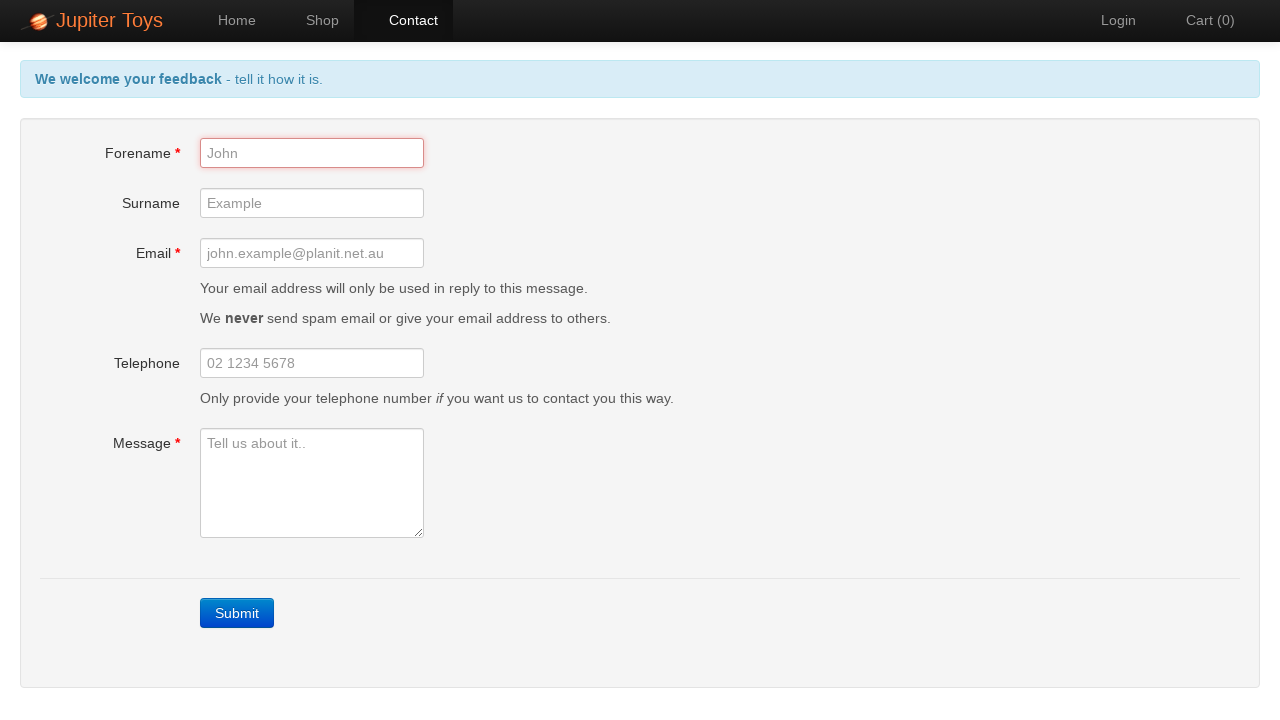

Filled email field with invalid format 'ranjit.com' on input#email
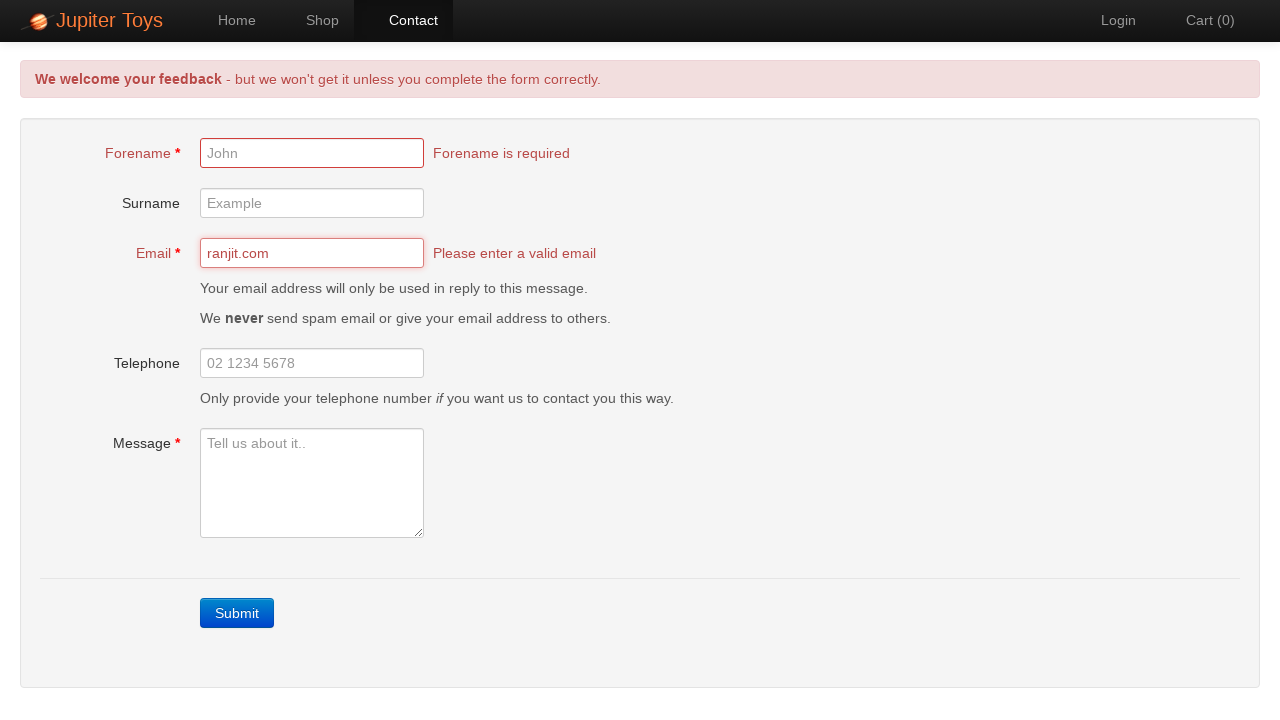

Filled message field with just a space on textarea#message
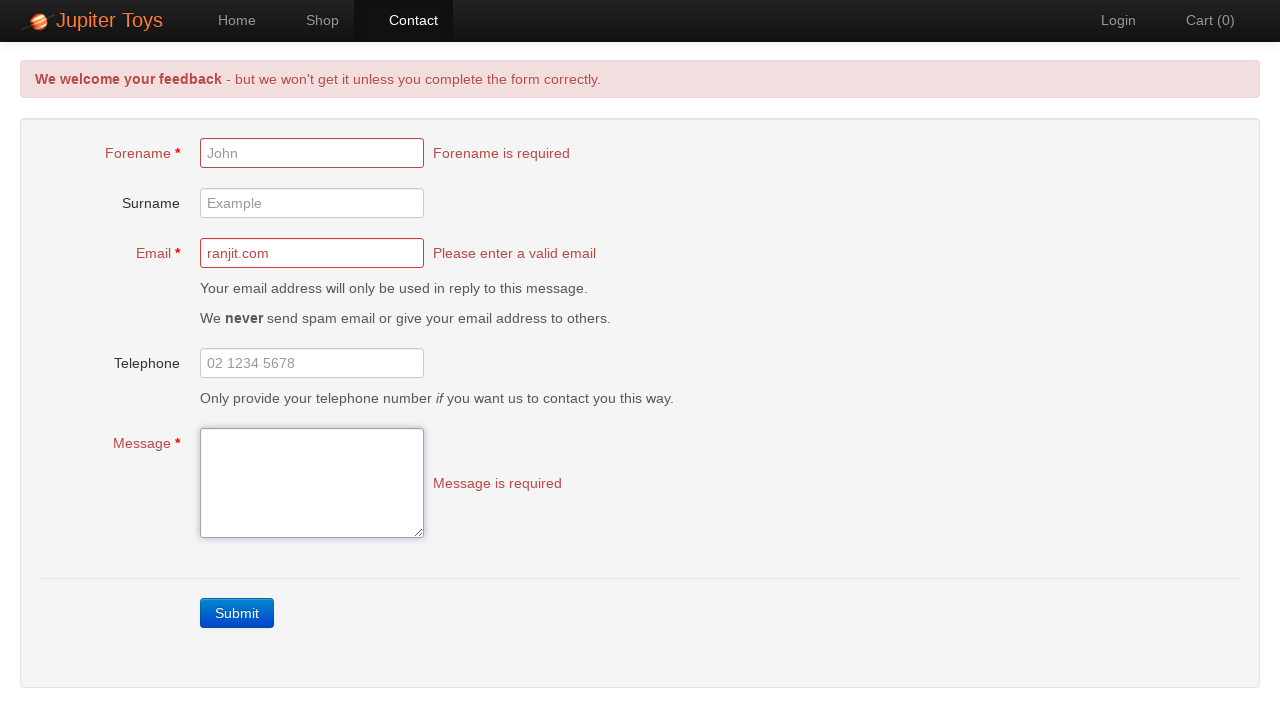

Error message container appeared
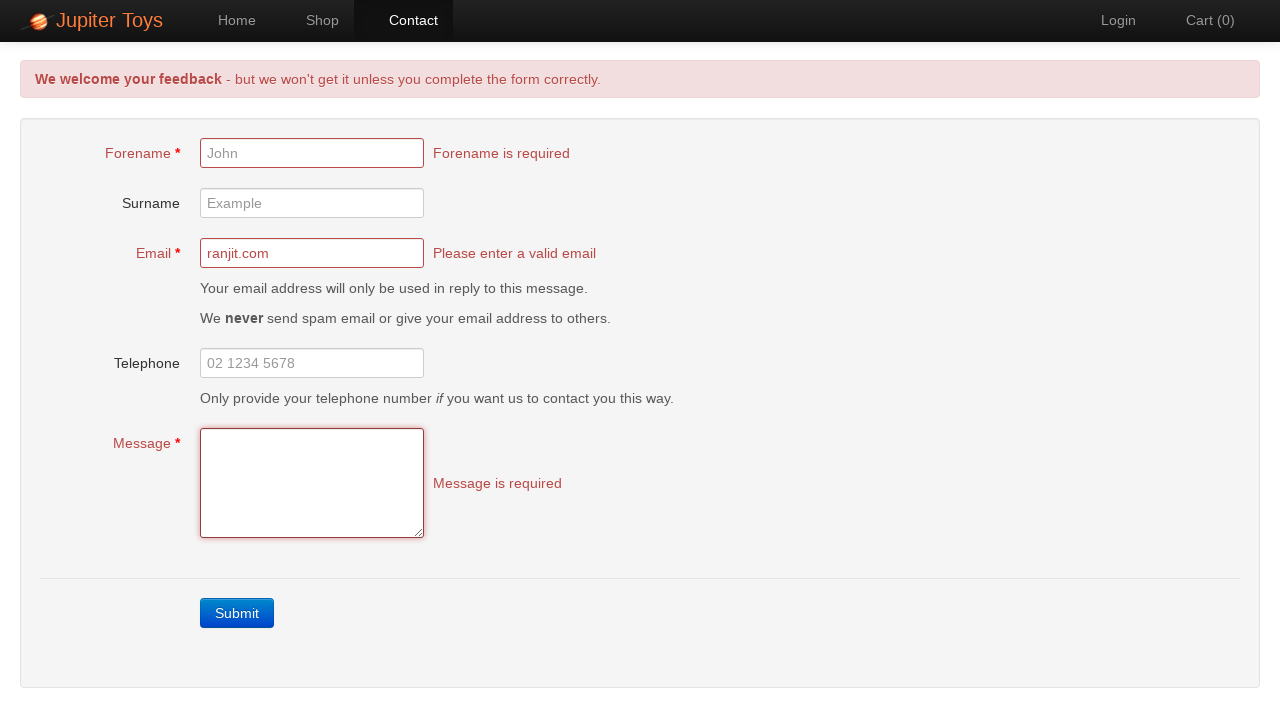

Verified header error message is displayed
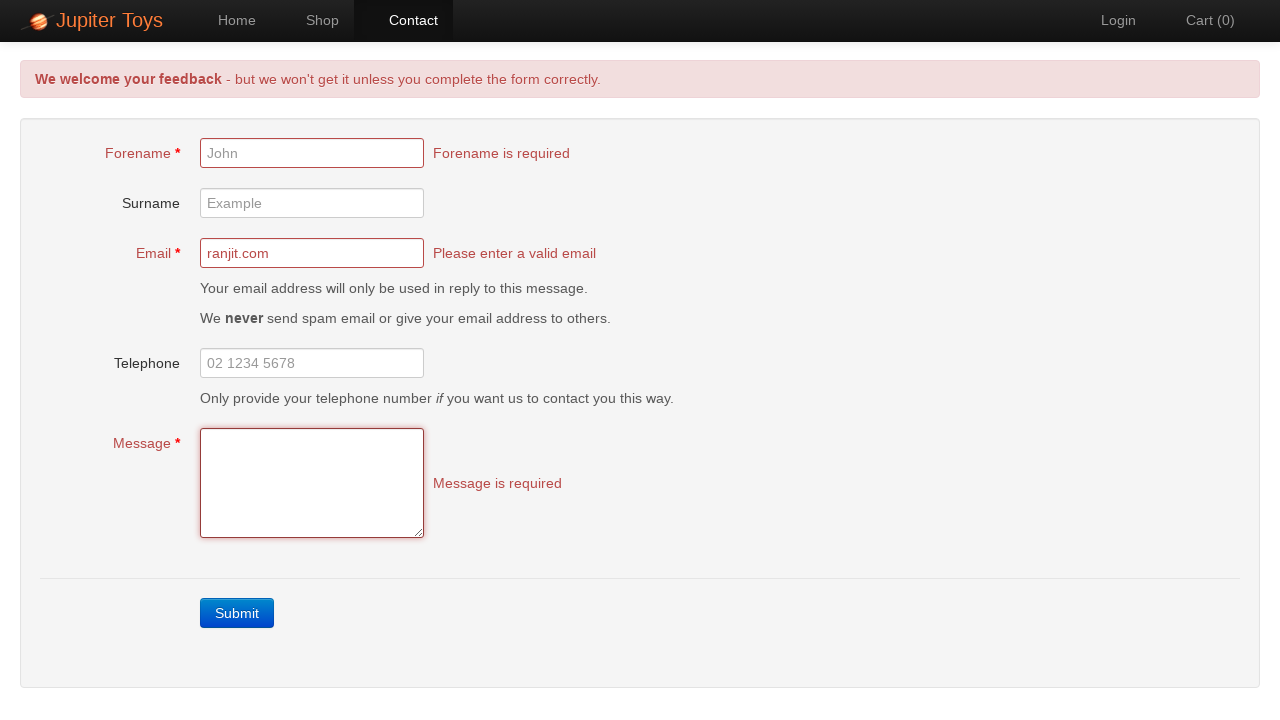

Verified 'Forename is required' error message
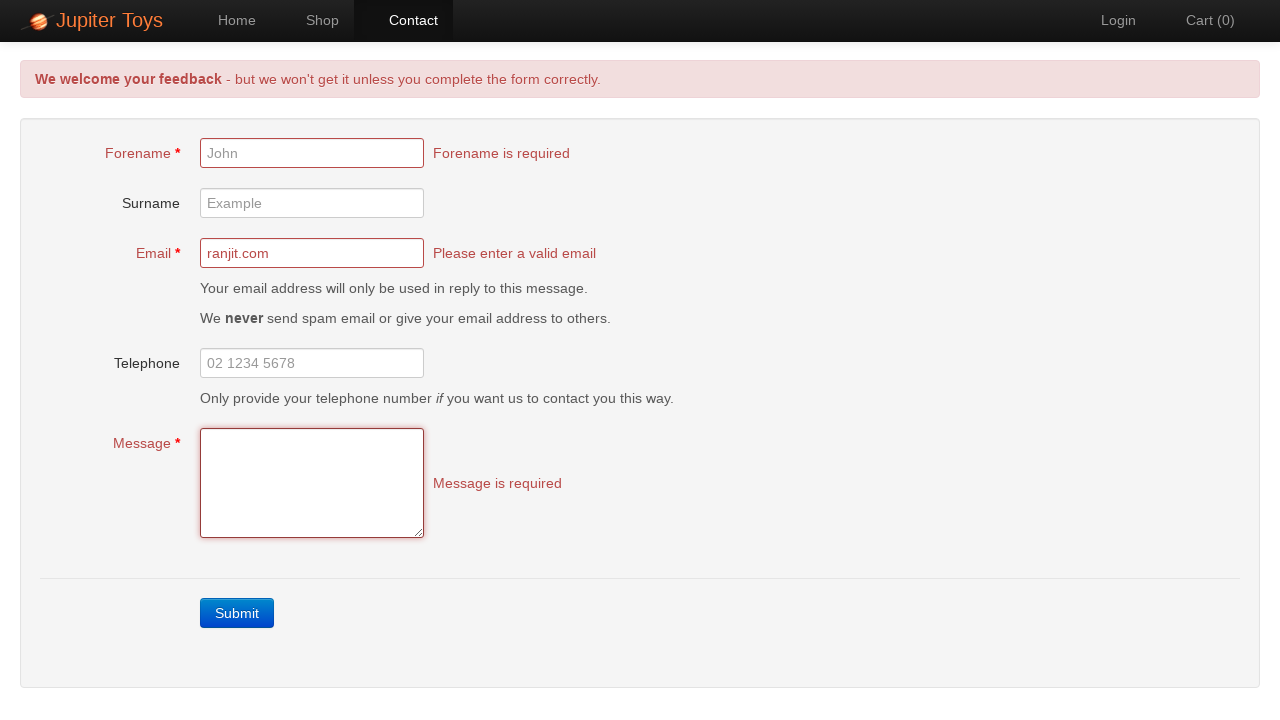

Verified 'Please enter a valid email' error message
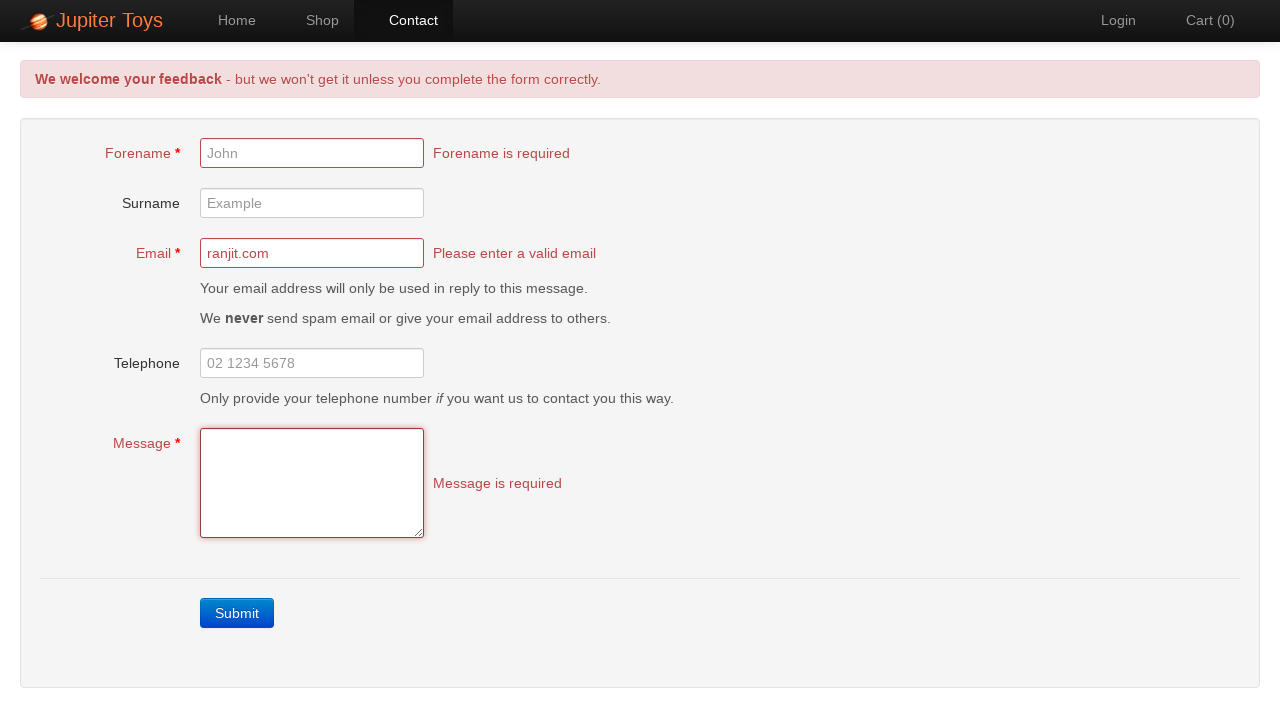

Verified 'Message is required' error message
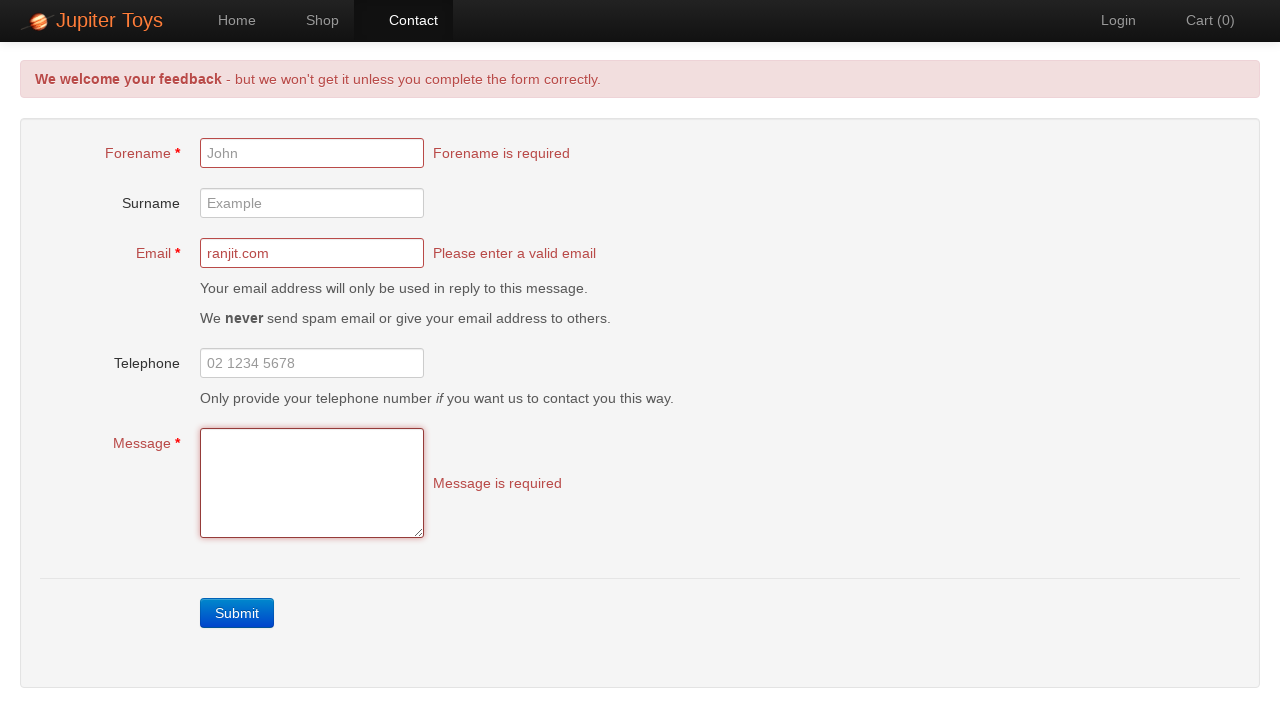

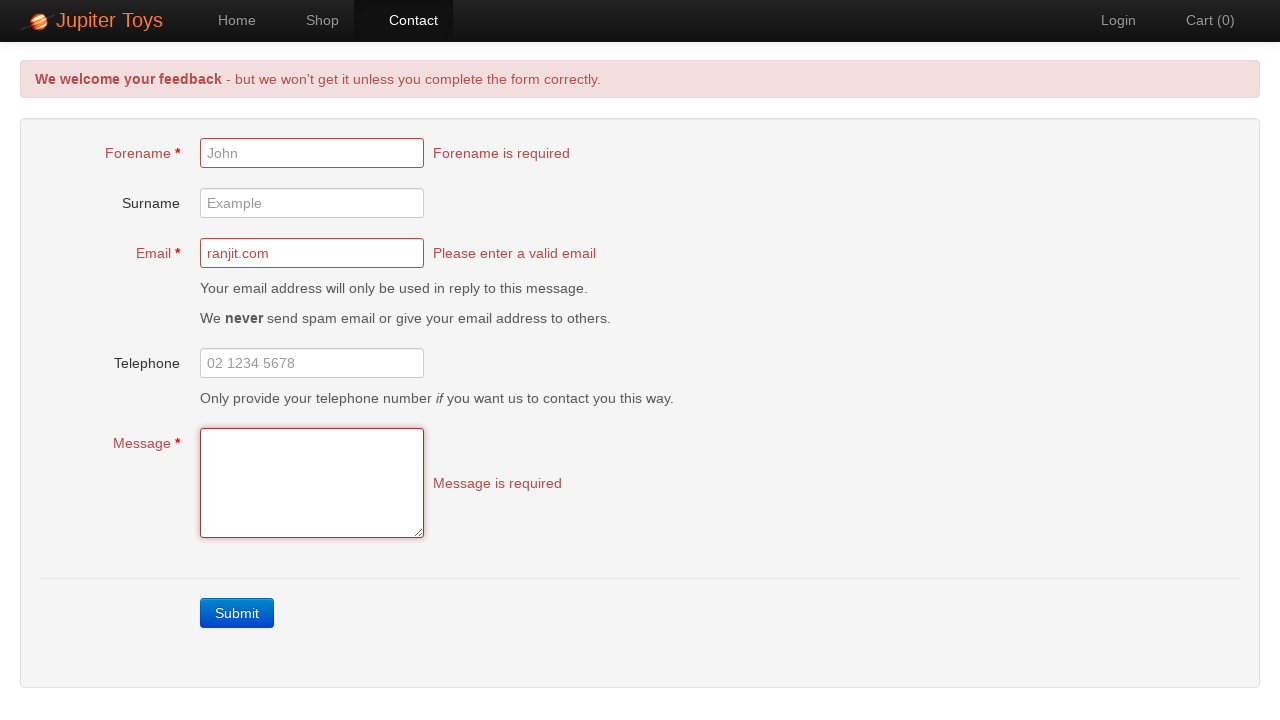